Tests JavaScript prompt dialog by dismissing/canceling the prompt without entering text

Starting URL: https://the-internet.herokuapp.com/javascript_alerts

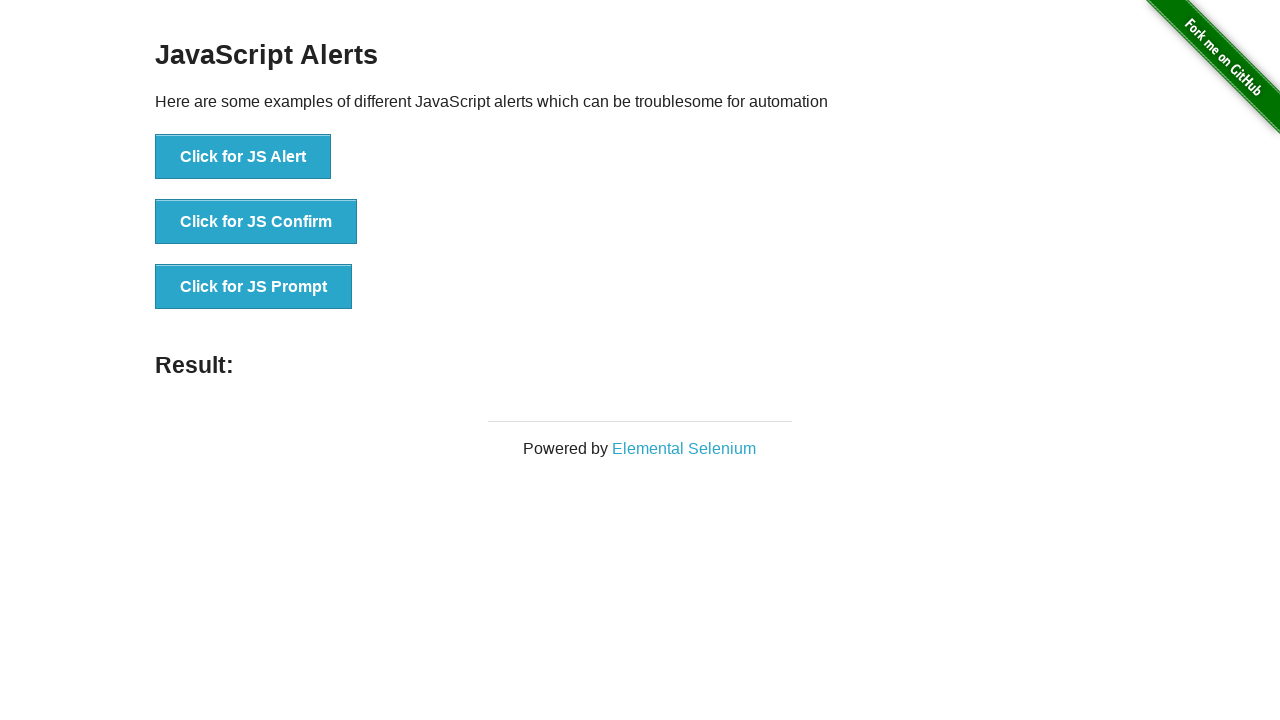

Set up dialog handler to dismiss prompts
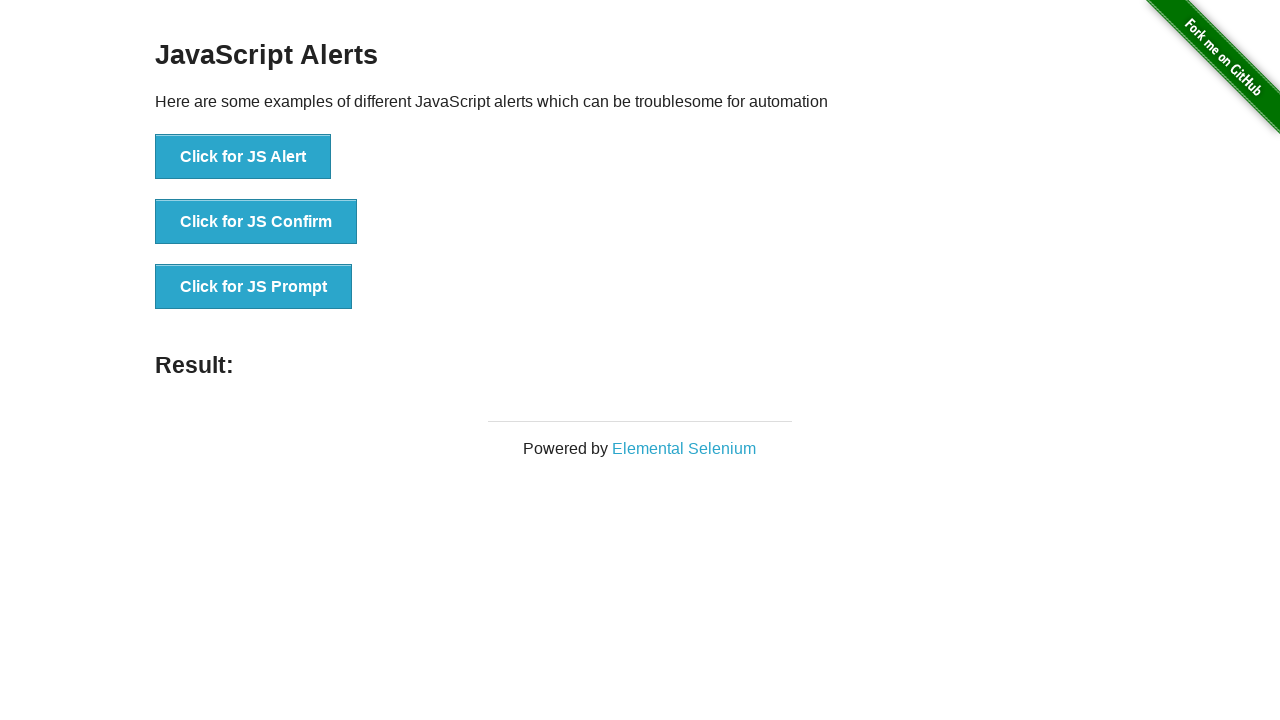

Clicked the JavaScript prompt button at (254, 287) on //button[@onclick="jsPrompt()"]
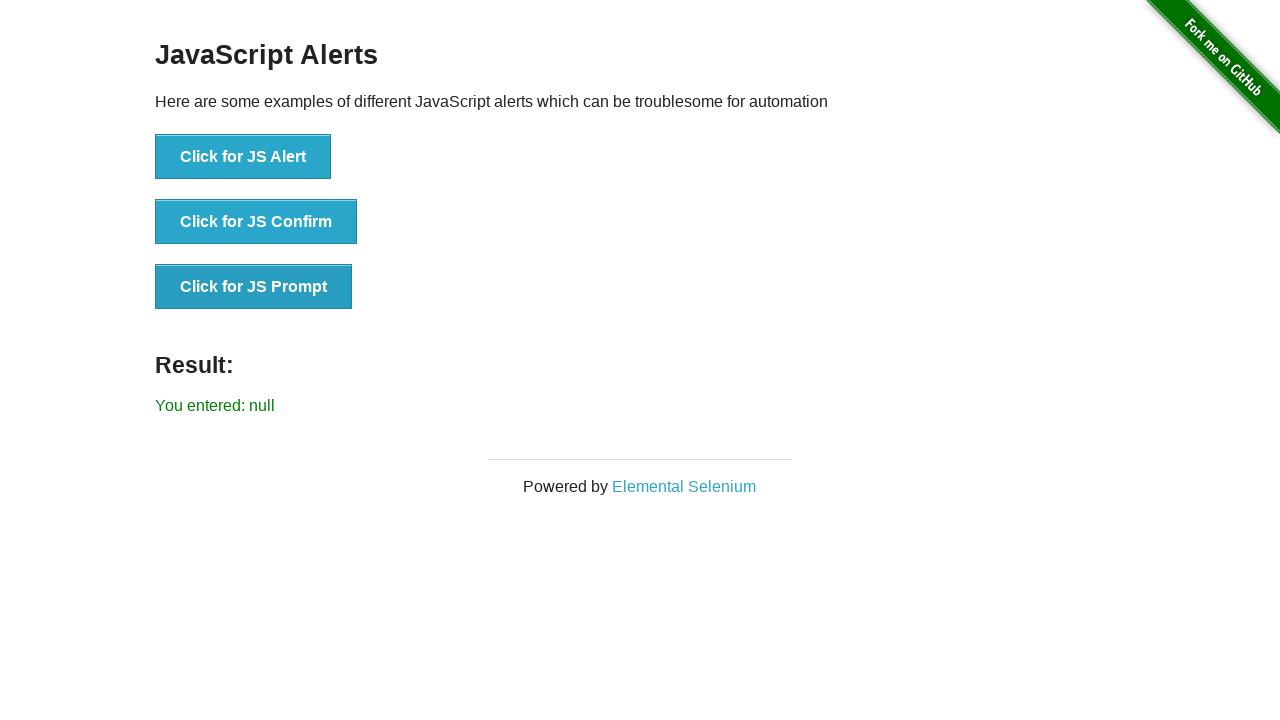

Verified result element appeared after dismissing prompt
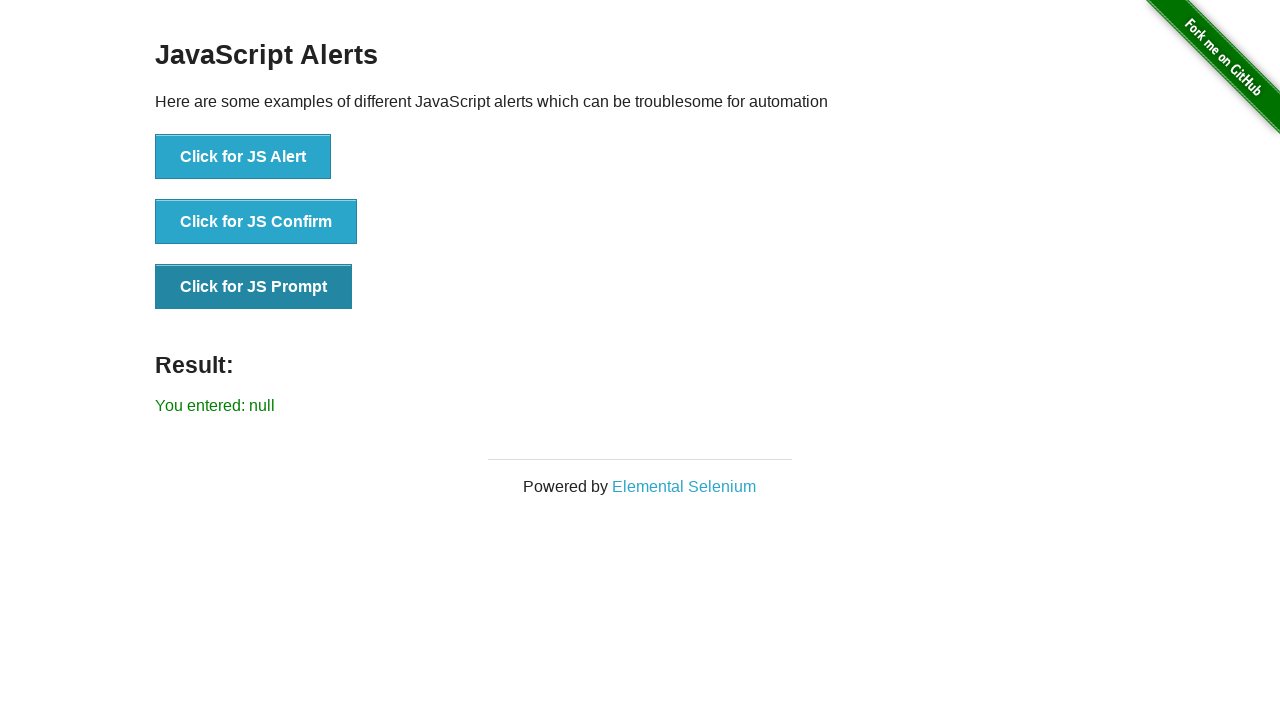

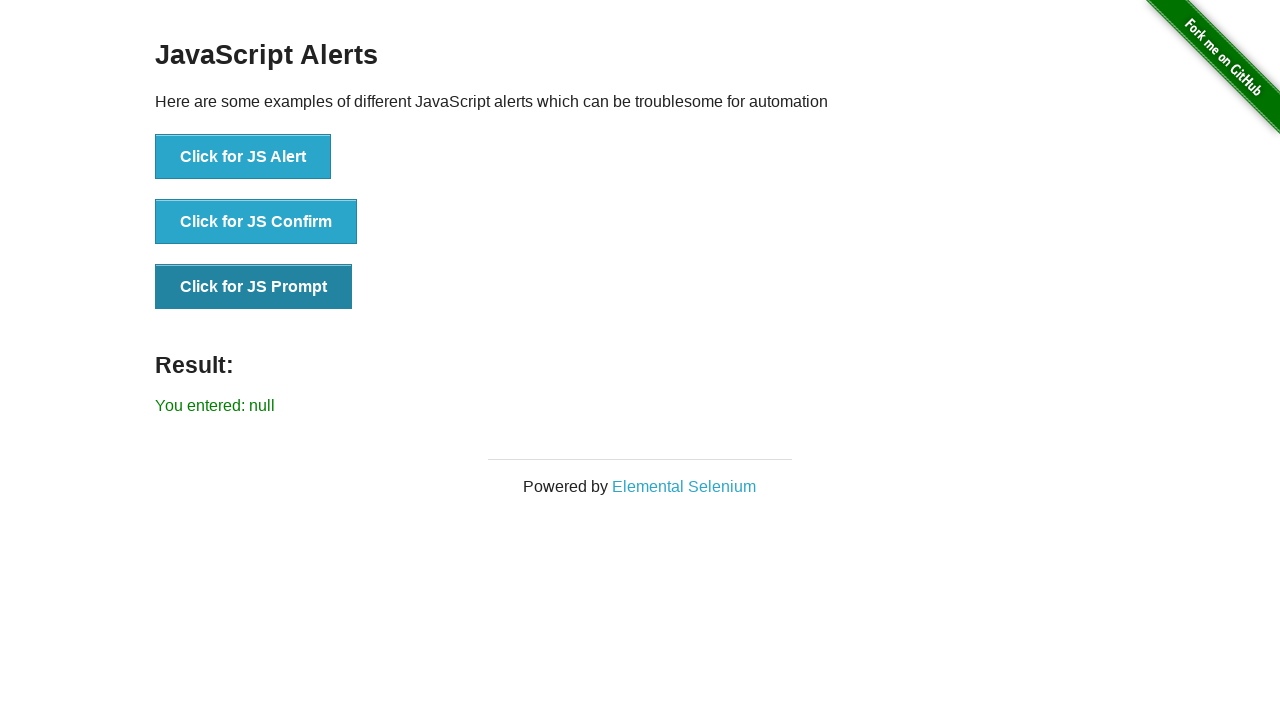